Tests e-commerce cart functionality by adding a product to cart and verifying the product text matches between the product listing and cart

Starting URL: https://www.bstackdemo.com

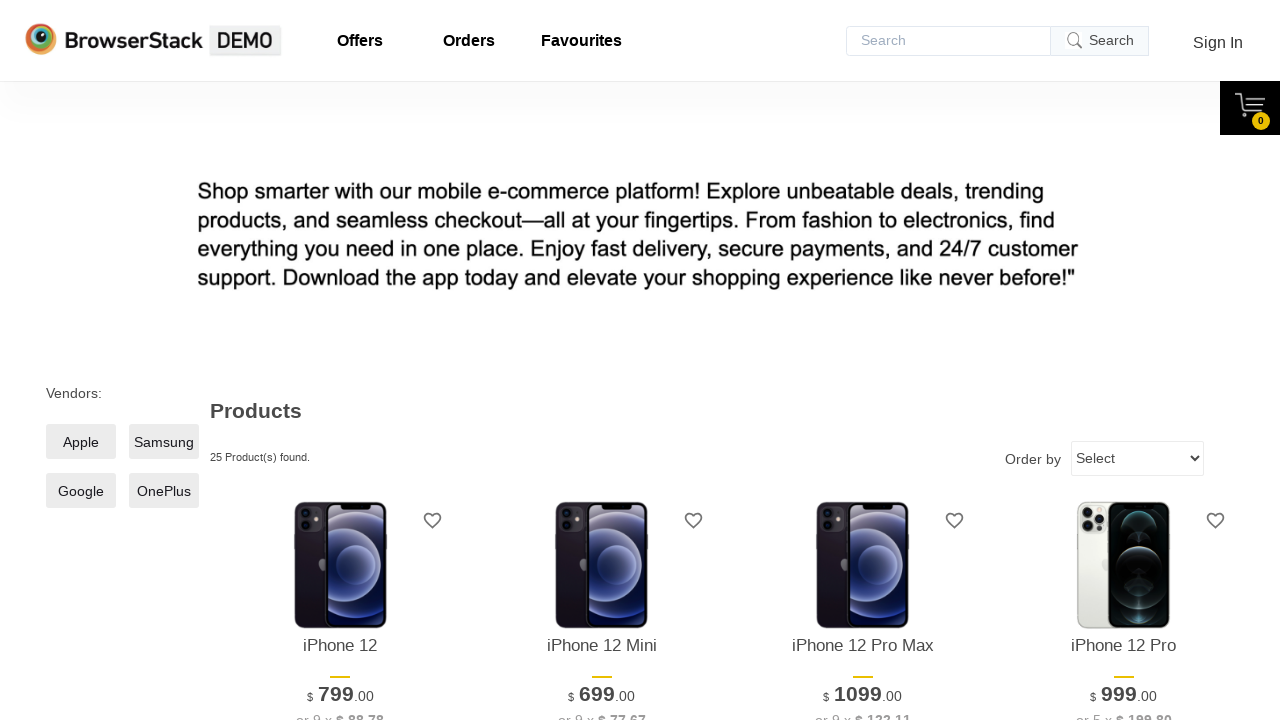

Retrieved text content of first product from listing
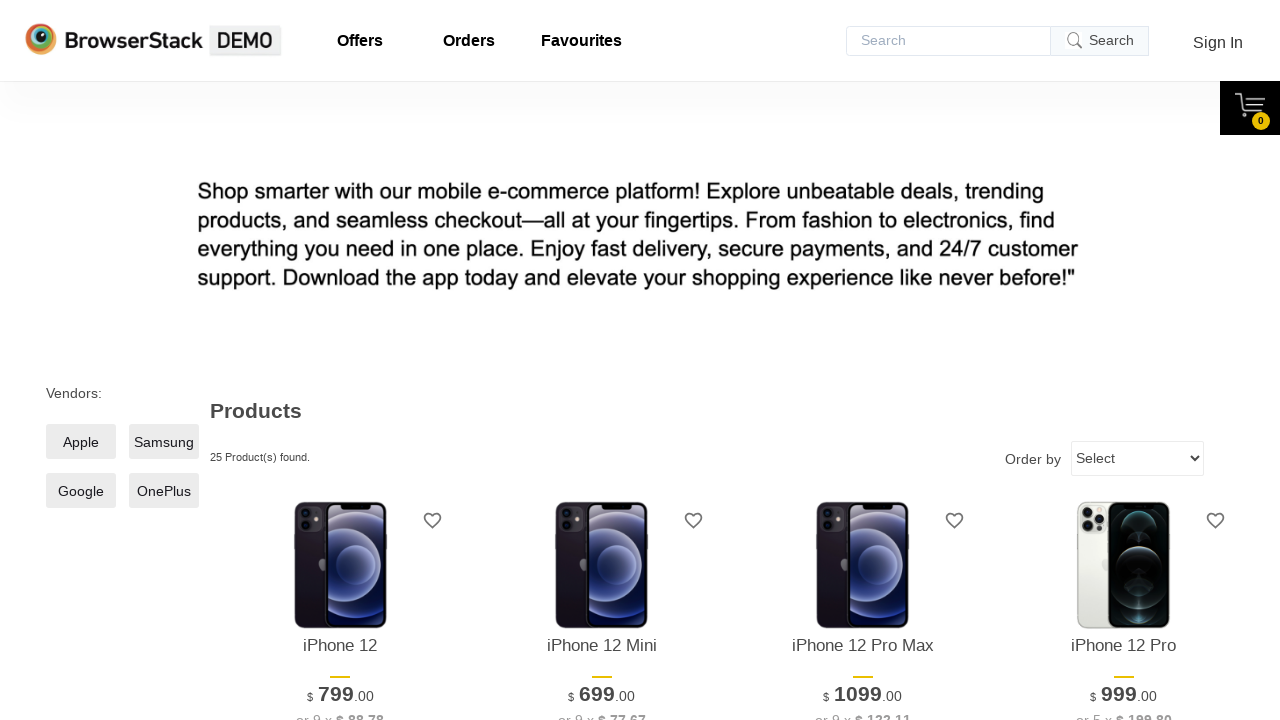

Clicked add to cart button for first product at (340, 361) on xpath=//*[@id='1']/div[4]
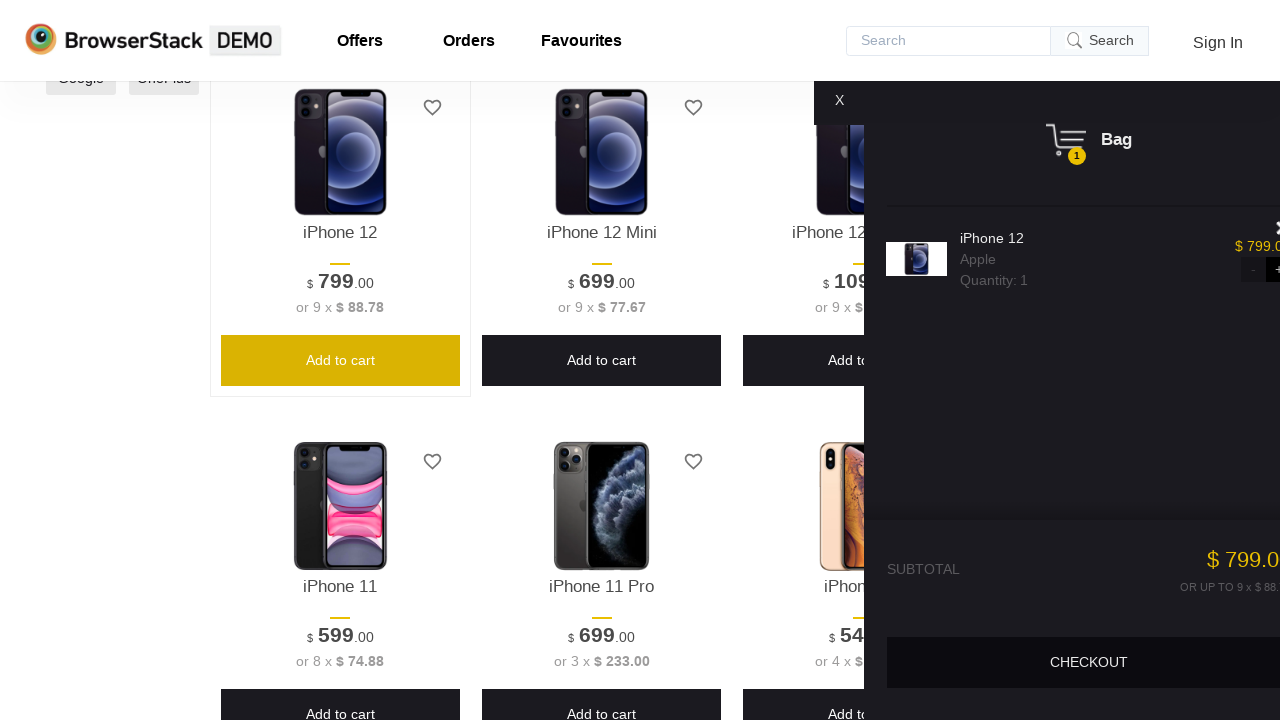

Cart content became visible
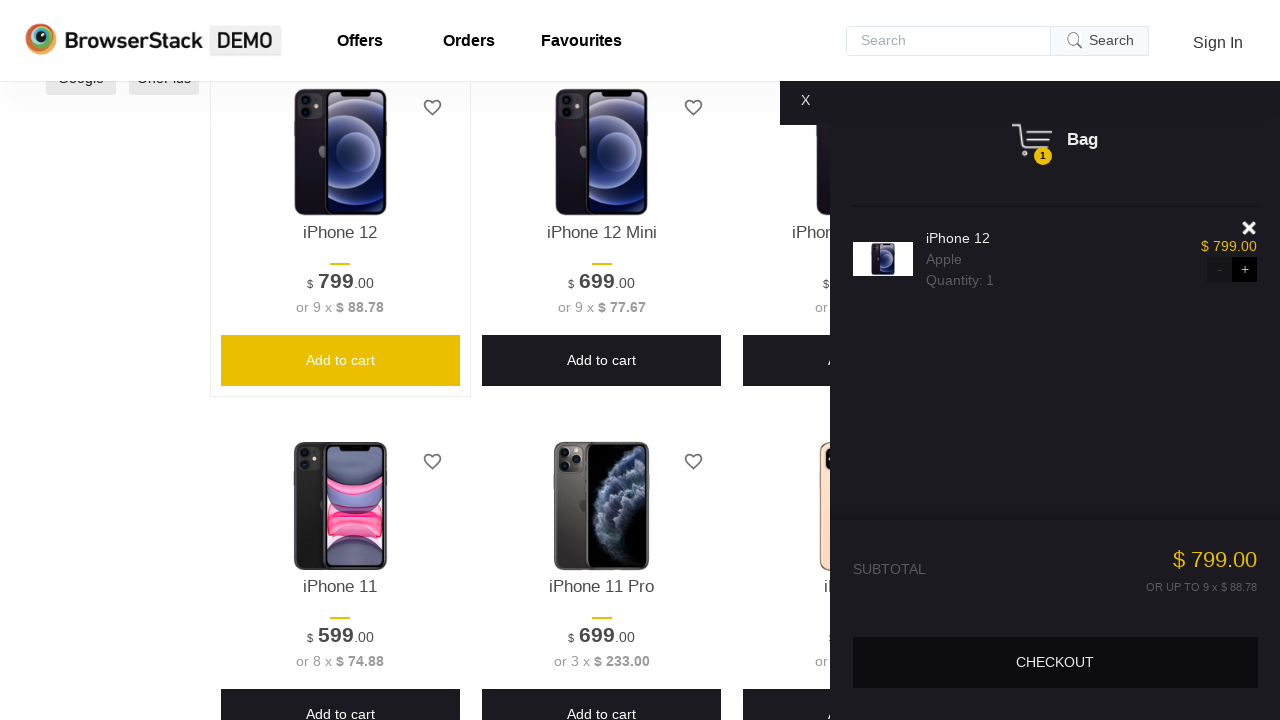

Retrieved text content of product from cart
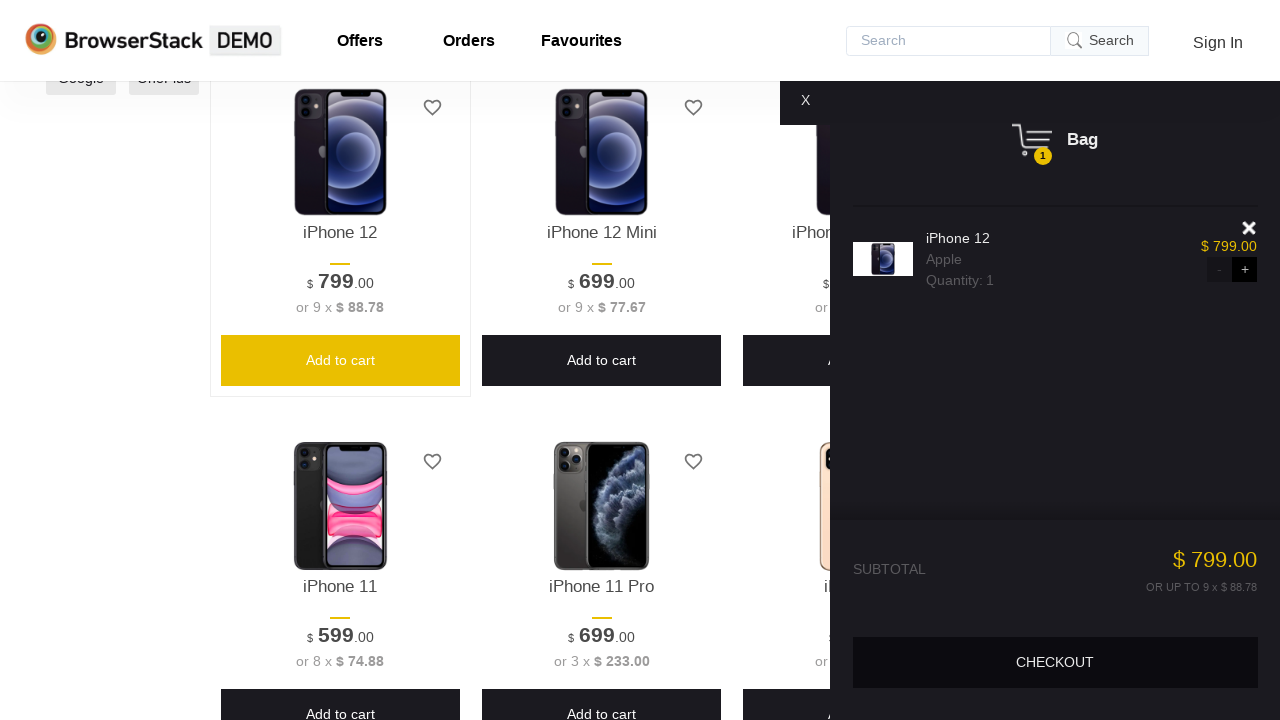

Verified page title contains 'StackDemo'
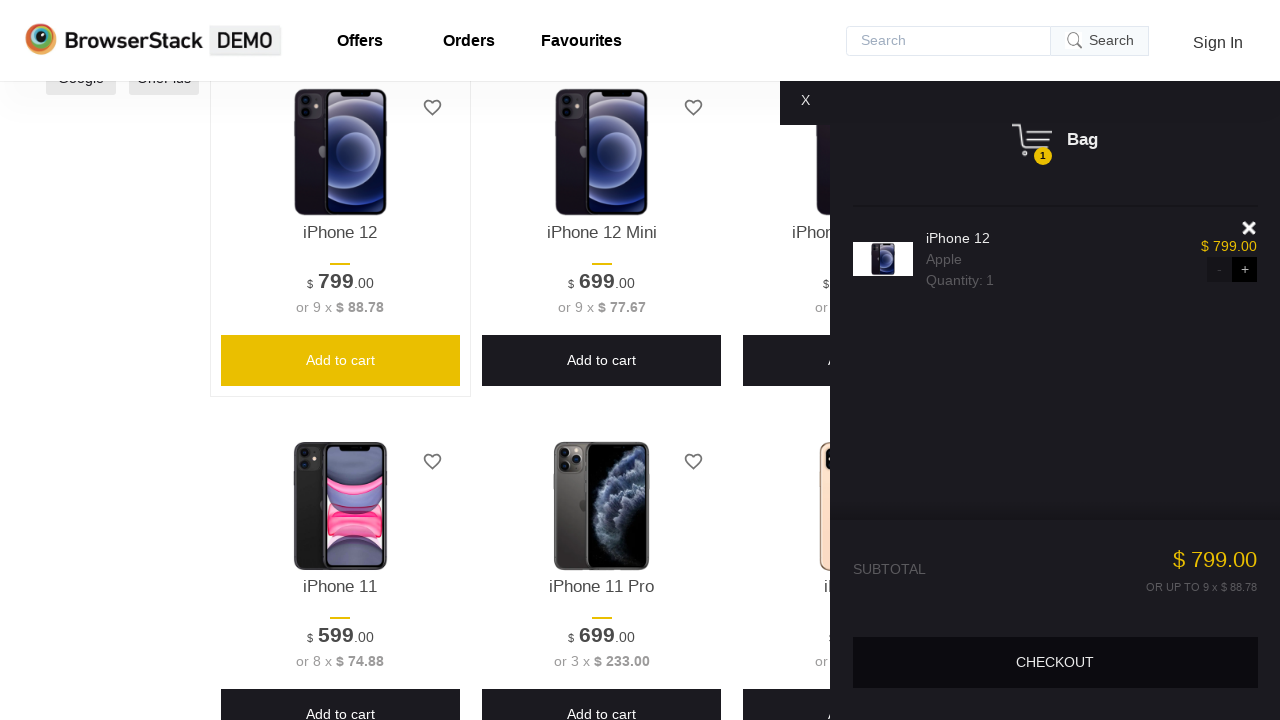

Verified cart content is visible
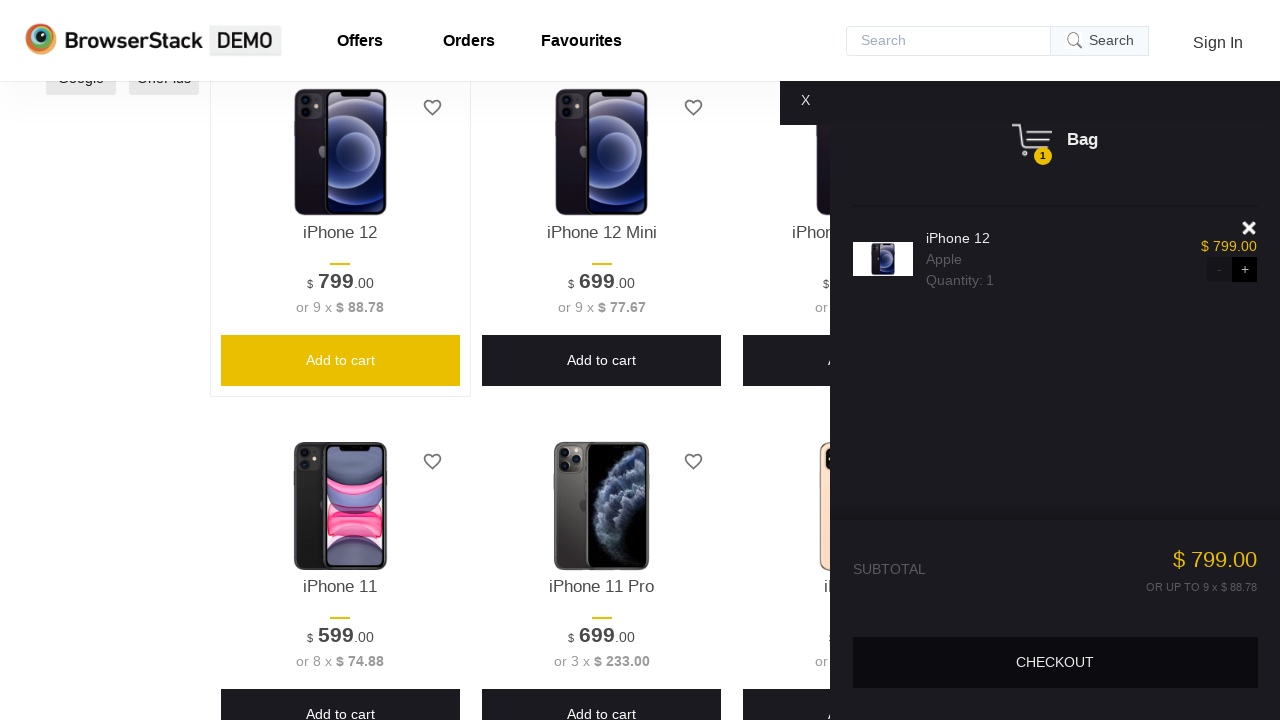

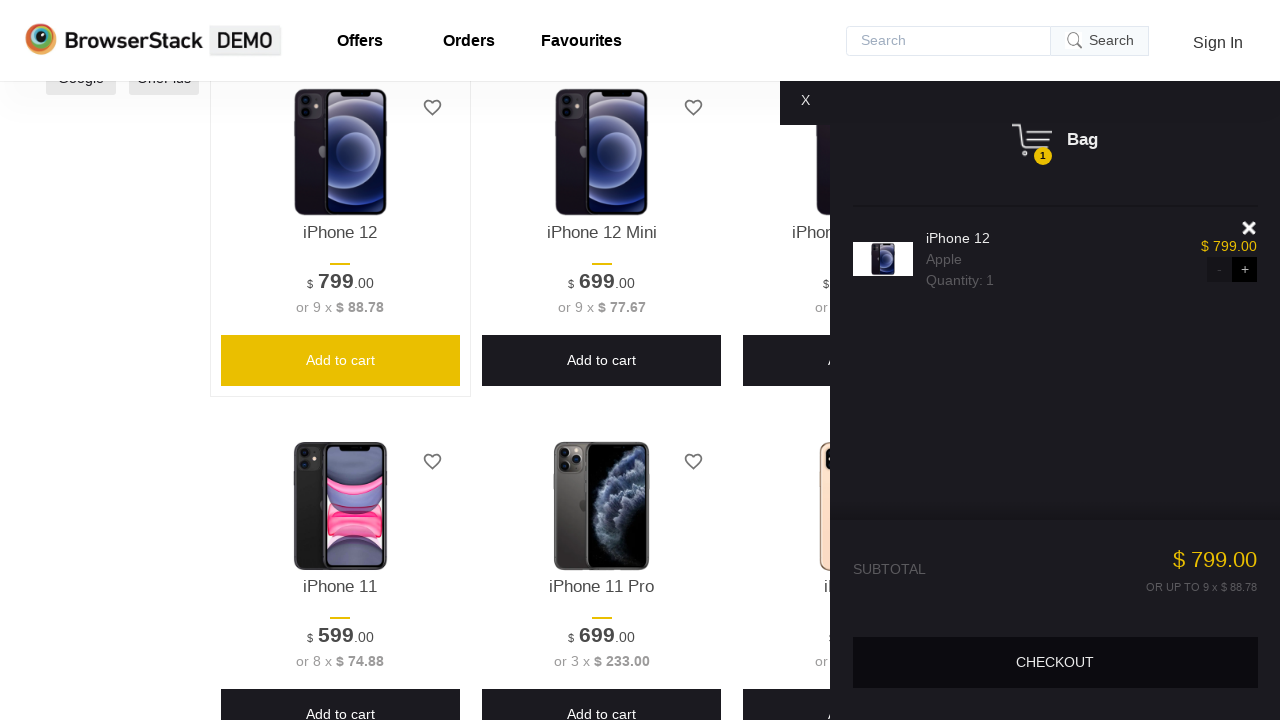